Tests adding a task and then deleting it by hovering and clicking the destroy button

Starting URL: https://todomvc4tasj.herokuapp.com/

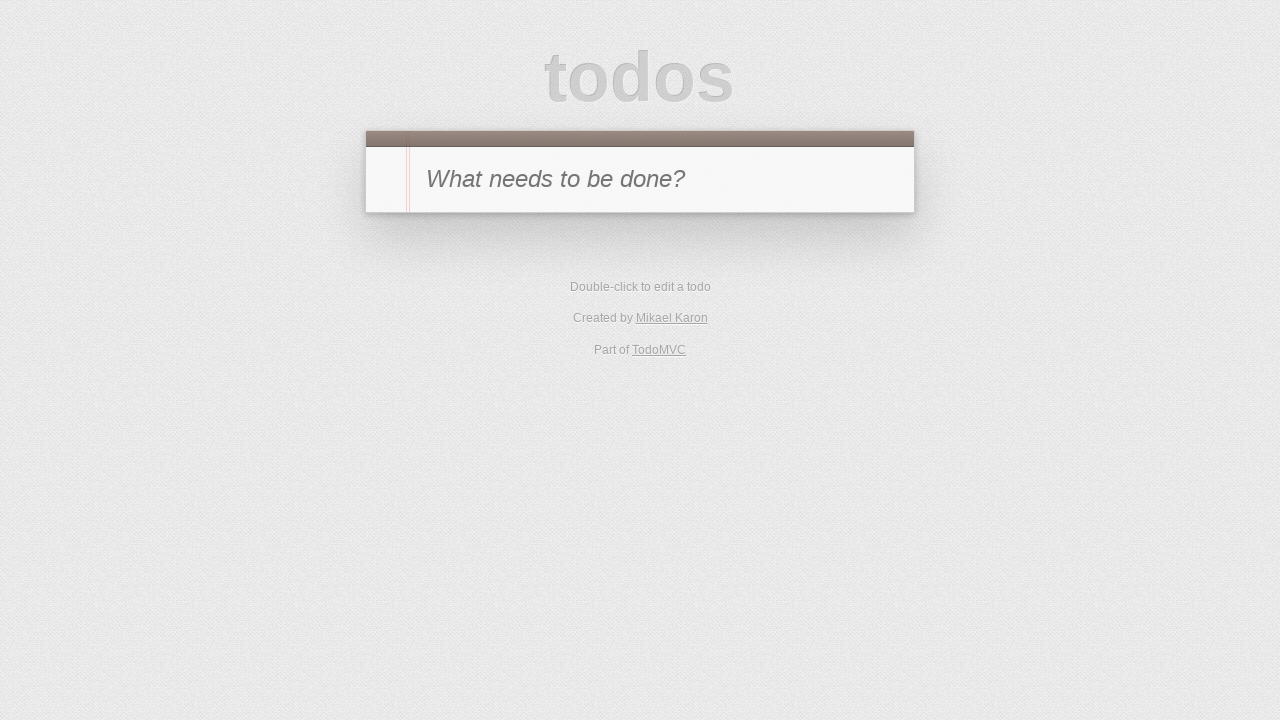

Navigated to TodoMVC application
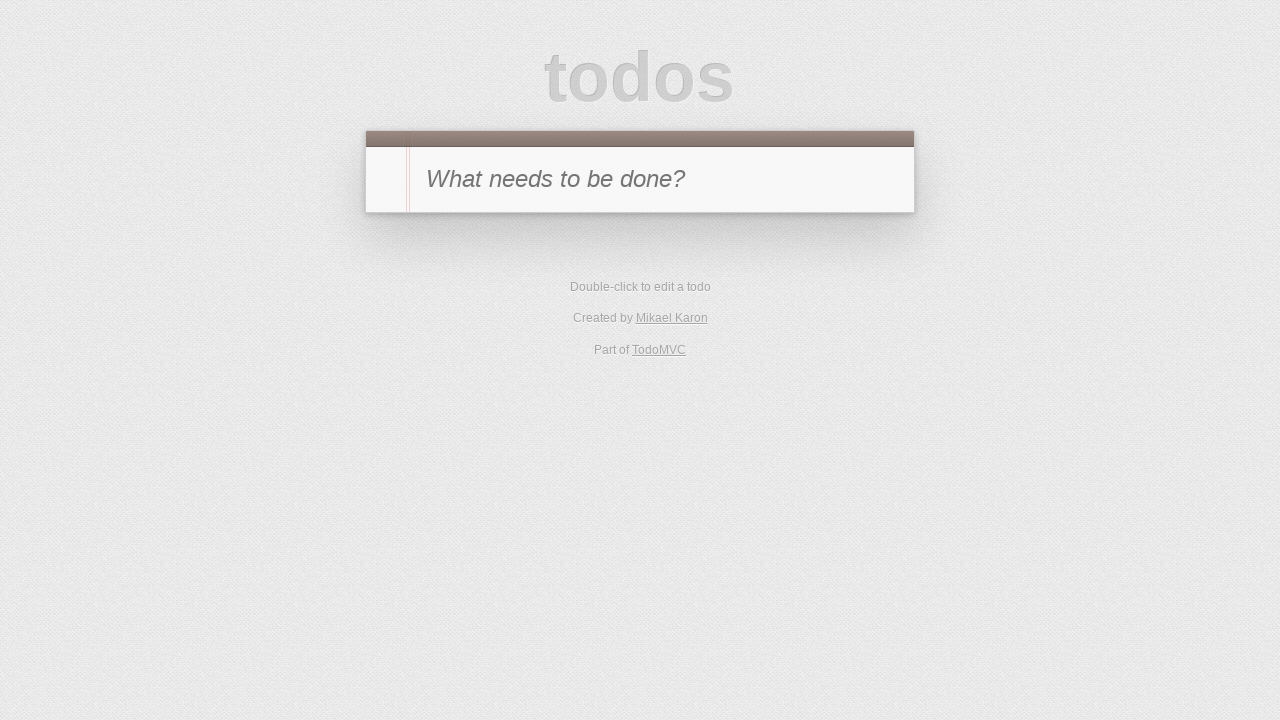

Filled new task input with 'Task to delete' on #new-todo
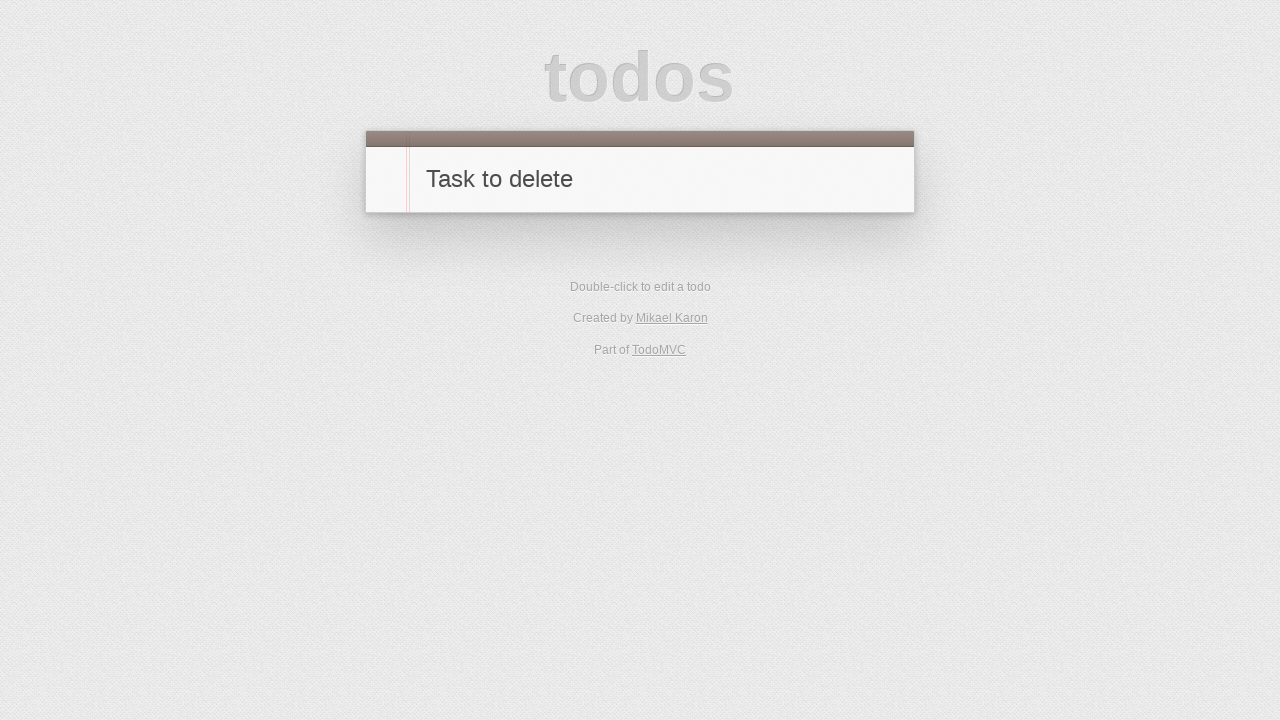

Pressed Enter to create the task on #new-todo
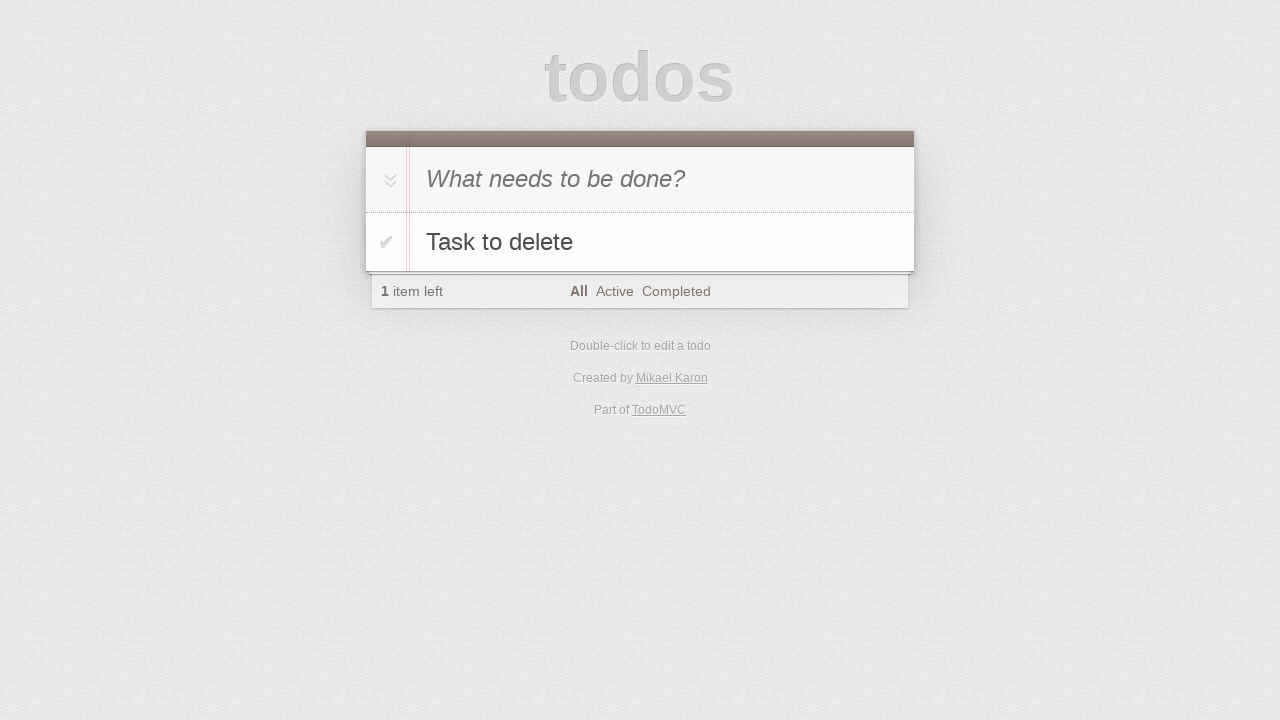

Task appeared in the todo list
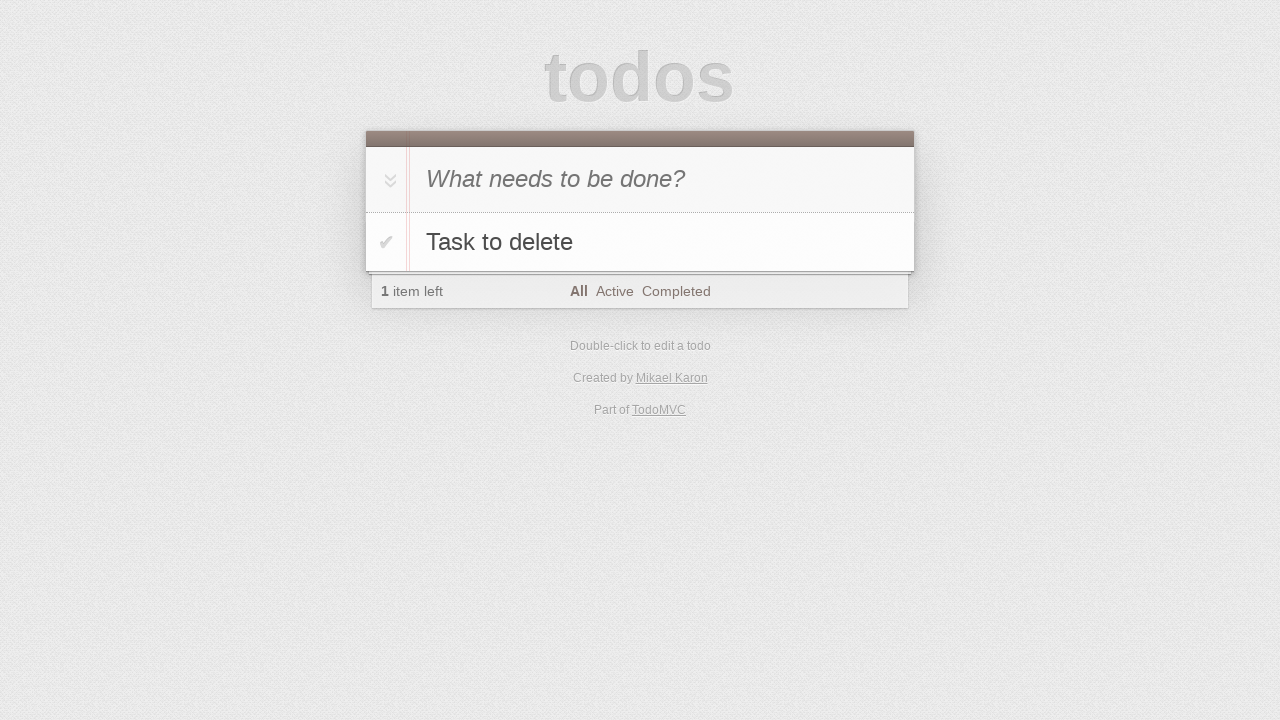

Hovered over the task to reveal delete button at (640, 242) on #todo-list>li:has-text('Task to delete')
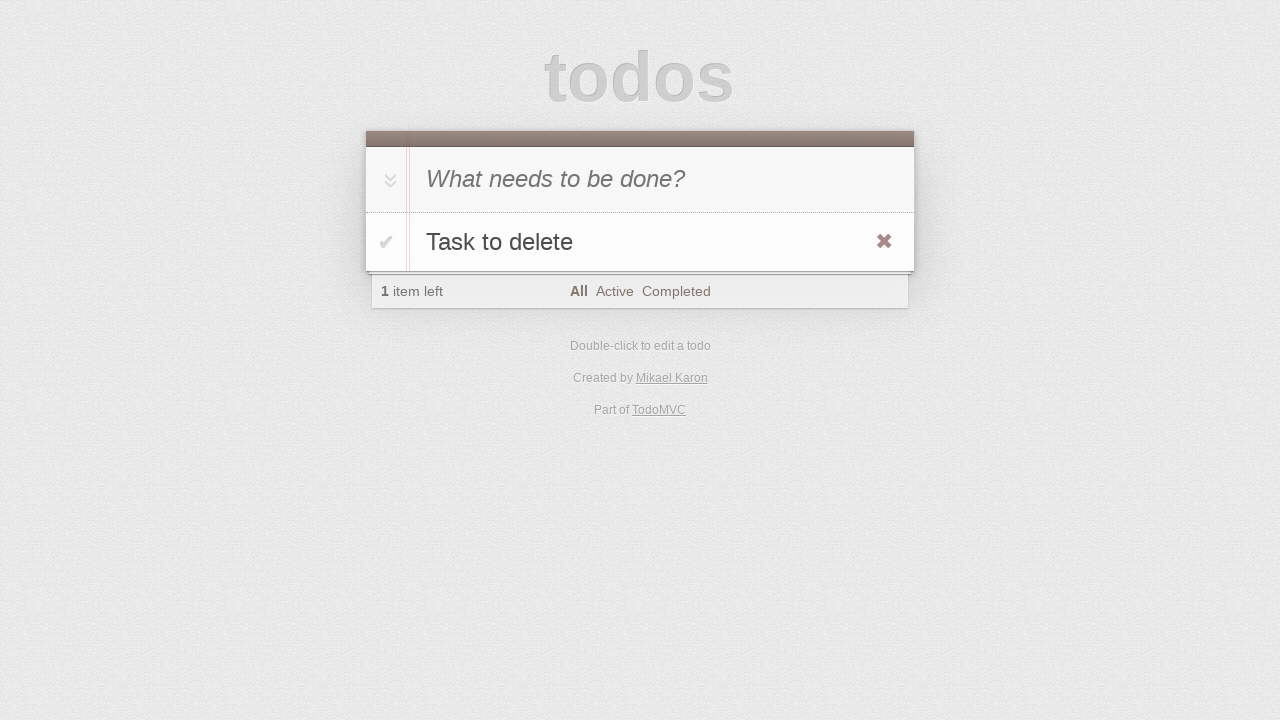

Clicked the destroy button to delete the task at (884, 242) on #todo-list>li:has-text('Task to delete') .destroy
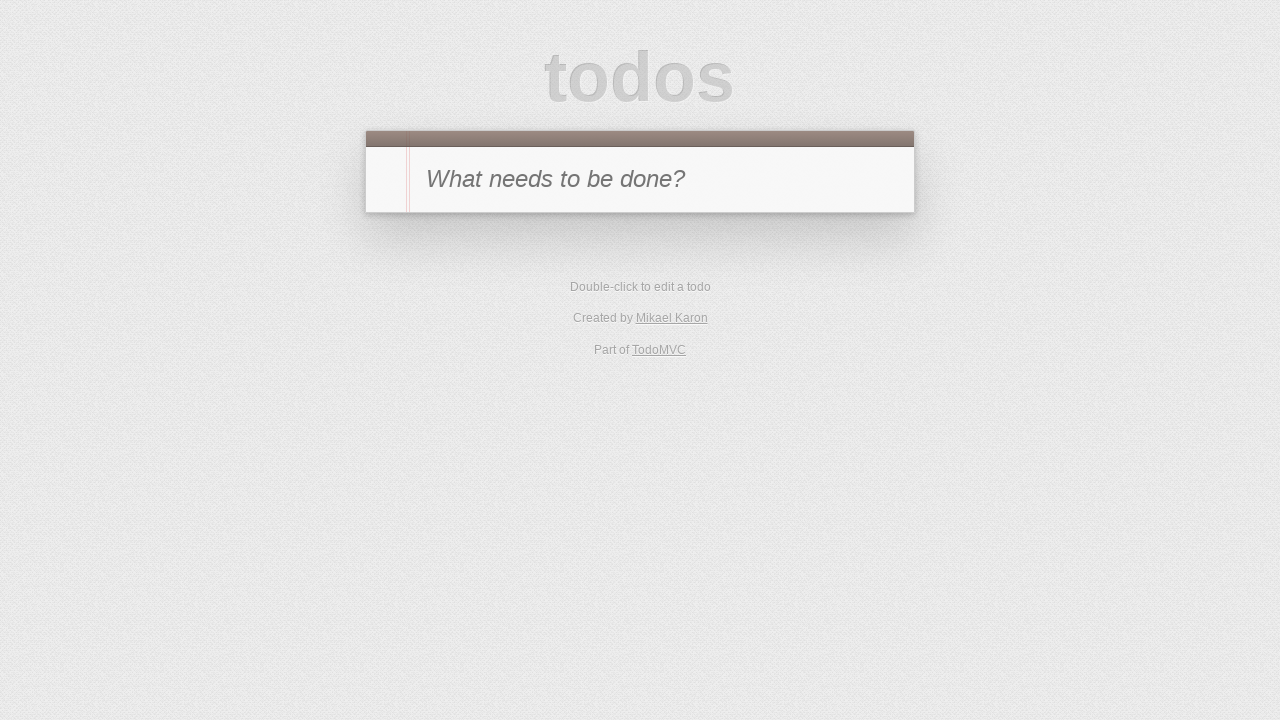

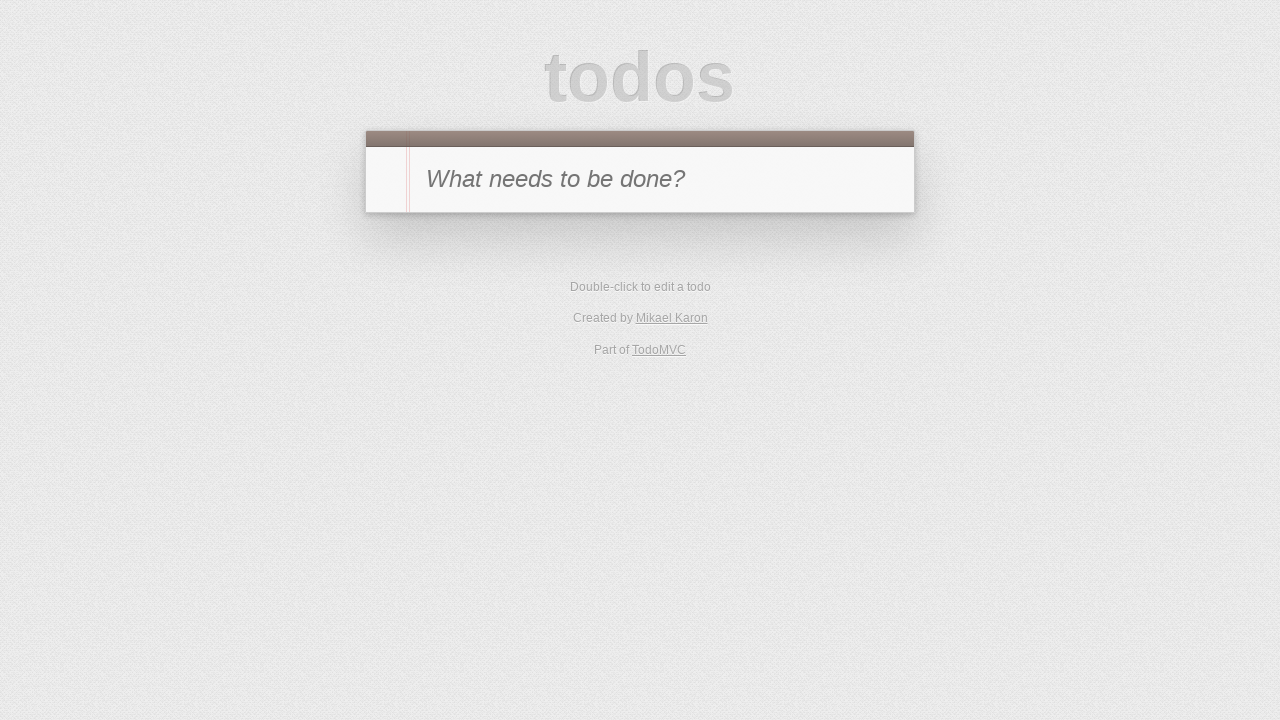